Navigates to a YouTube video page and retrieves the page title and current URL

Starting URL: https://www.youtube.com/watch?v=N70DRo8_WwA&list=RDN70DRo8_WwA&start_radio=1

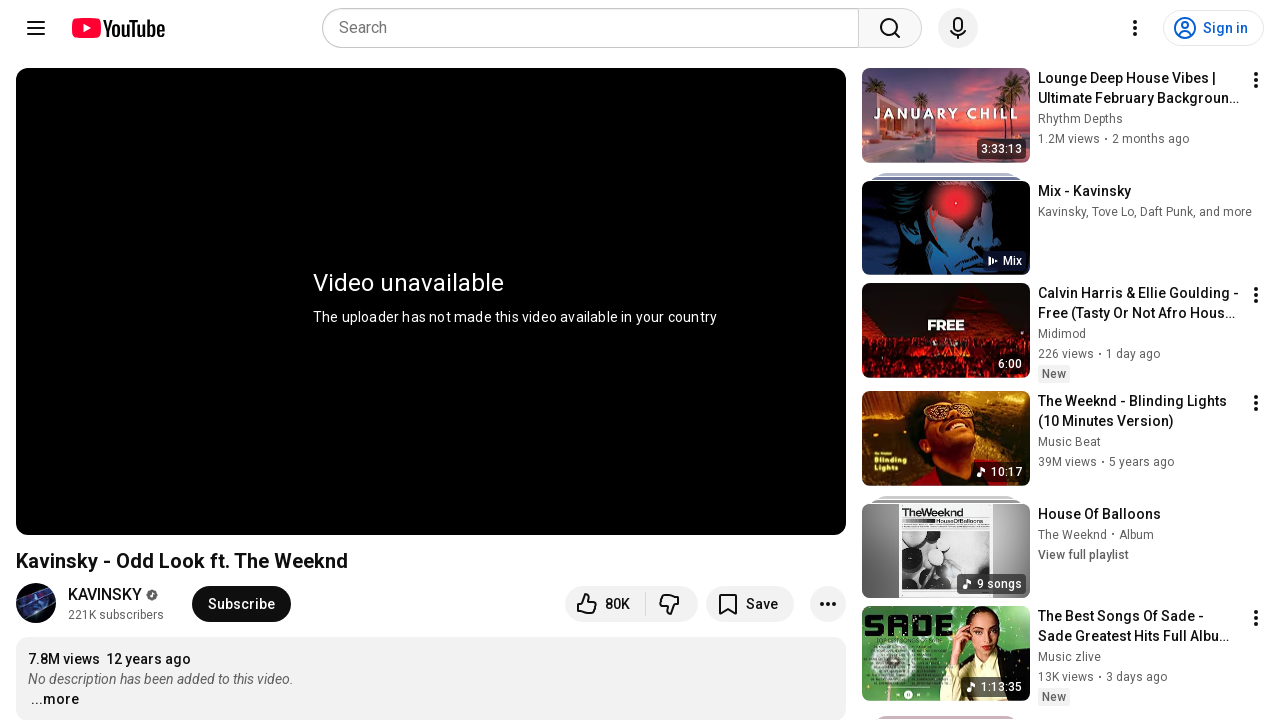

Navigated to YouTube video page
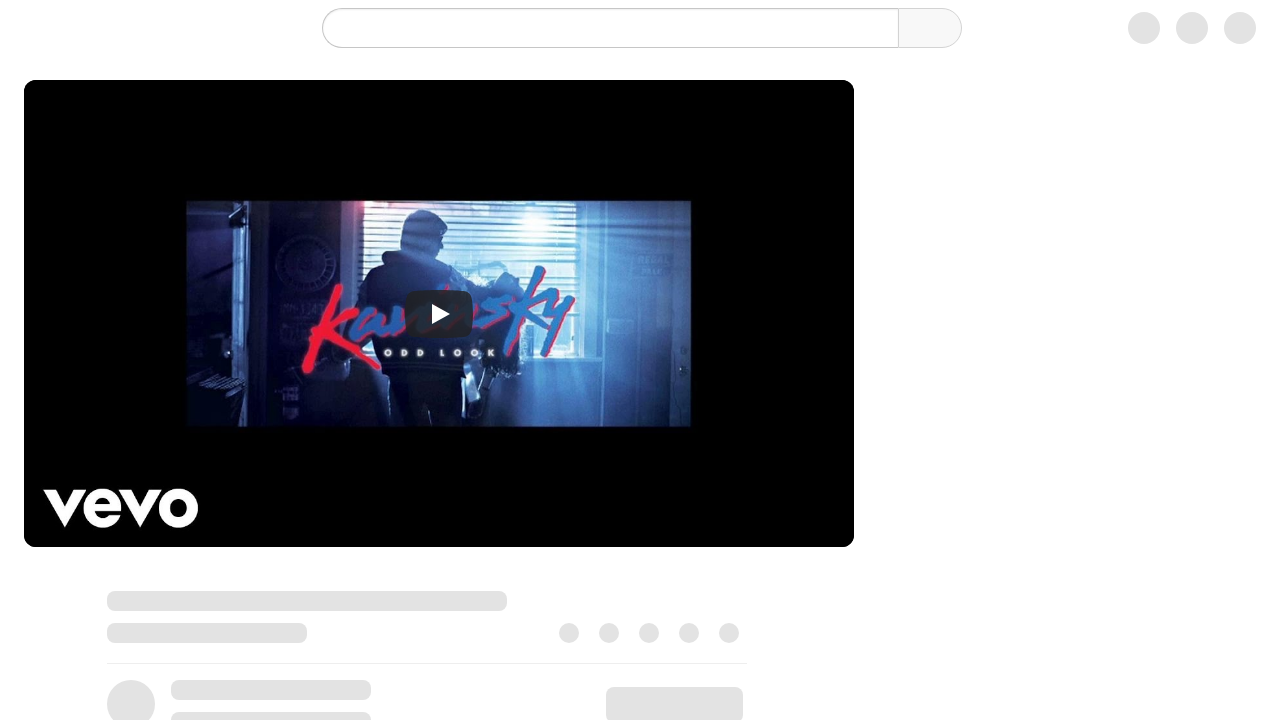

Retrieved page title
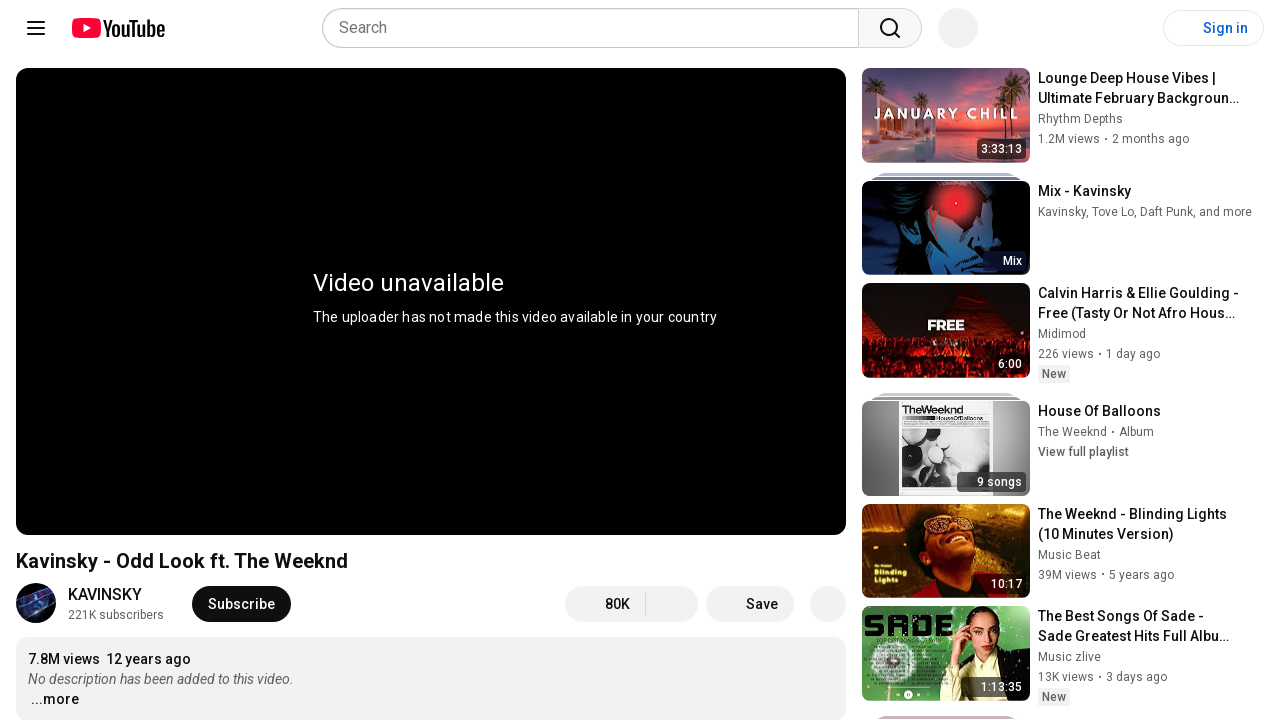

Retrieved current URL
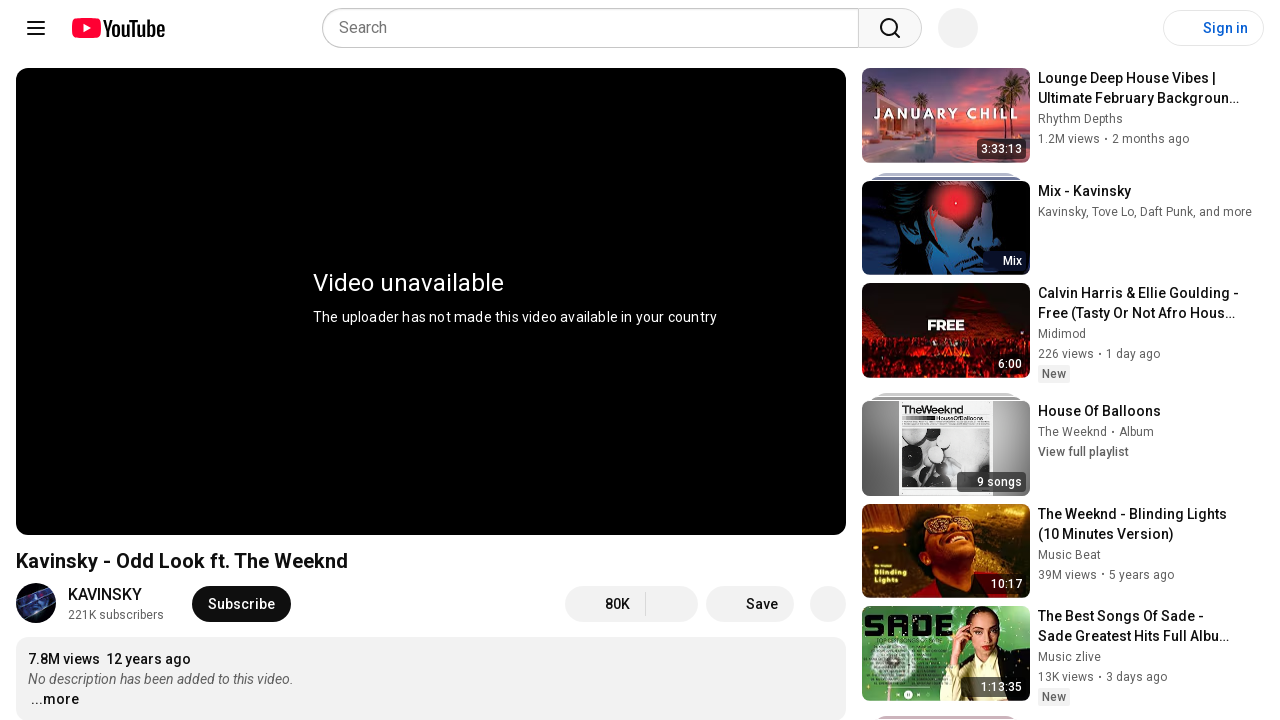

Printed page title
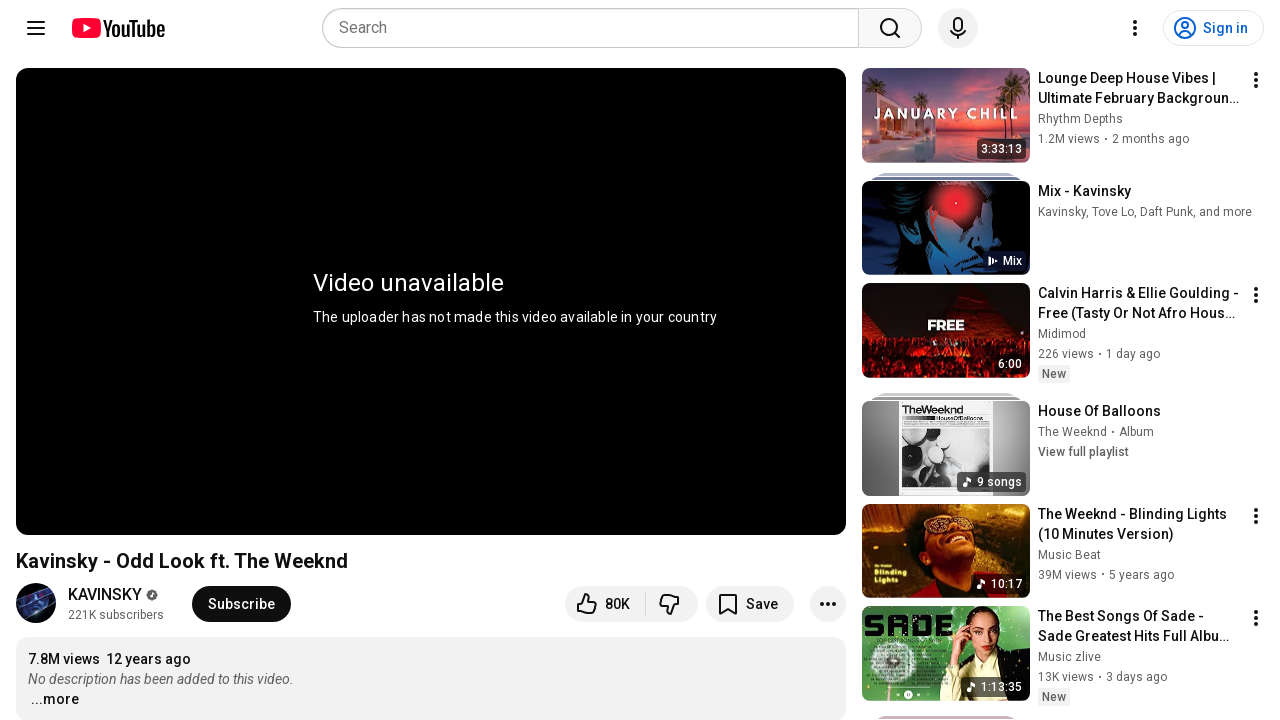

Printed current URL
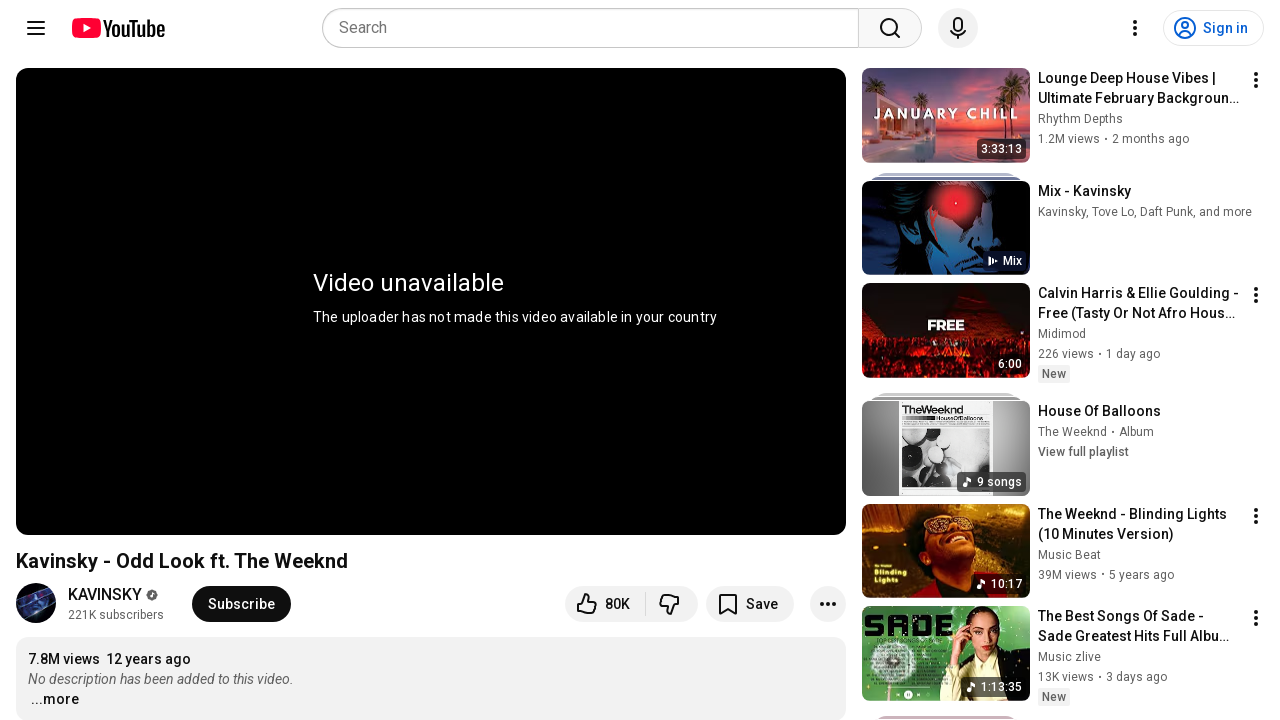

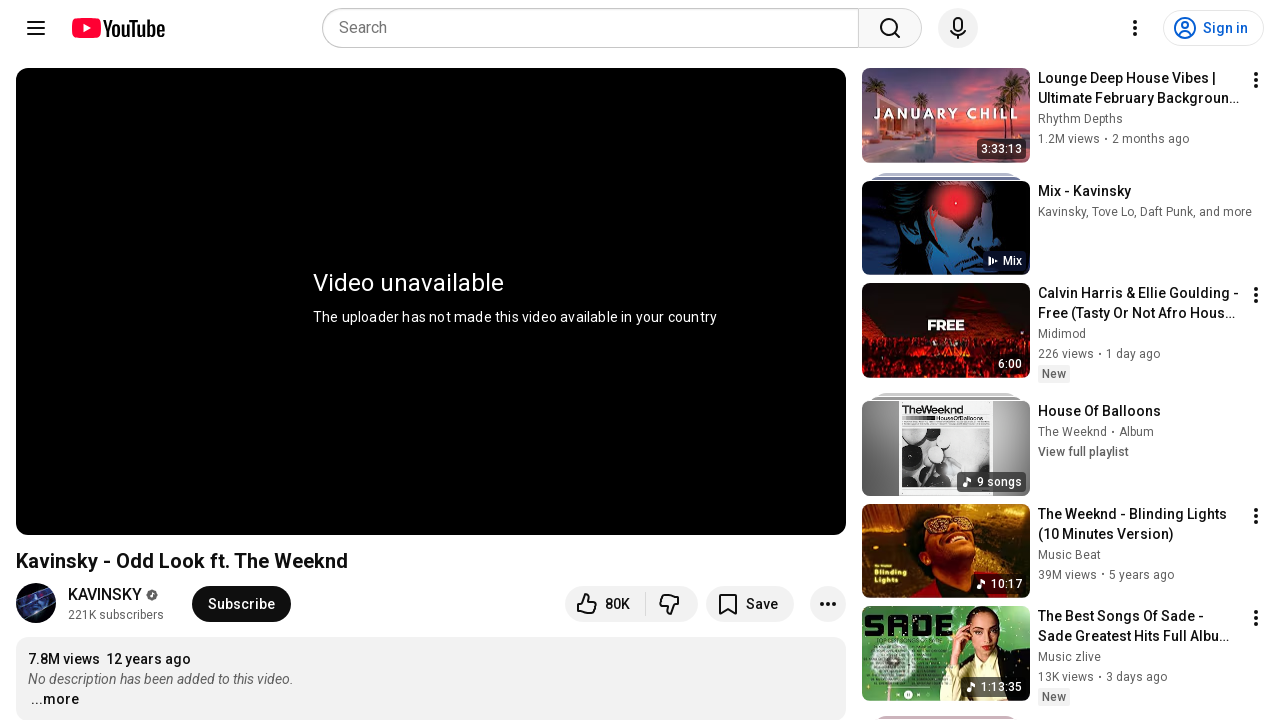